Tests simple alert handling by triggering an alert and accepting it

Starting URL: https://www.rahulshettyacademy.com/AutomationPractice/

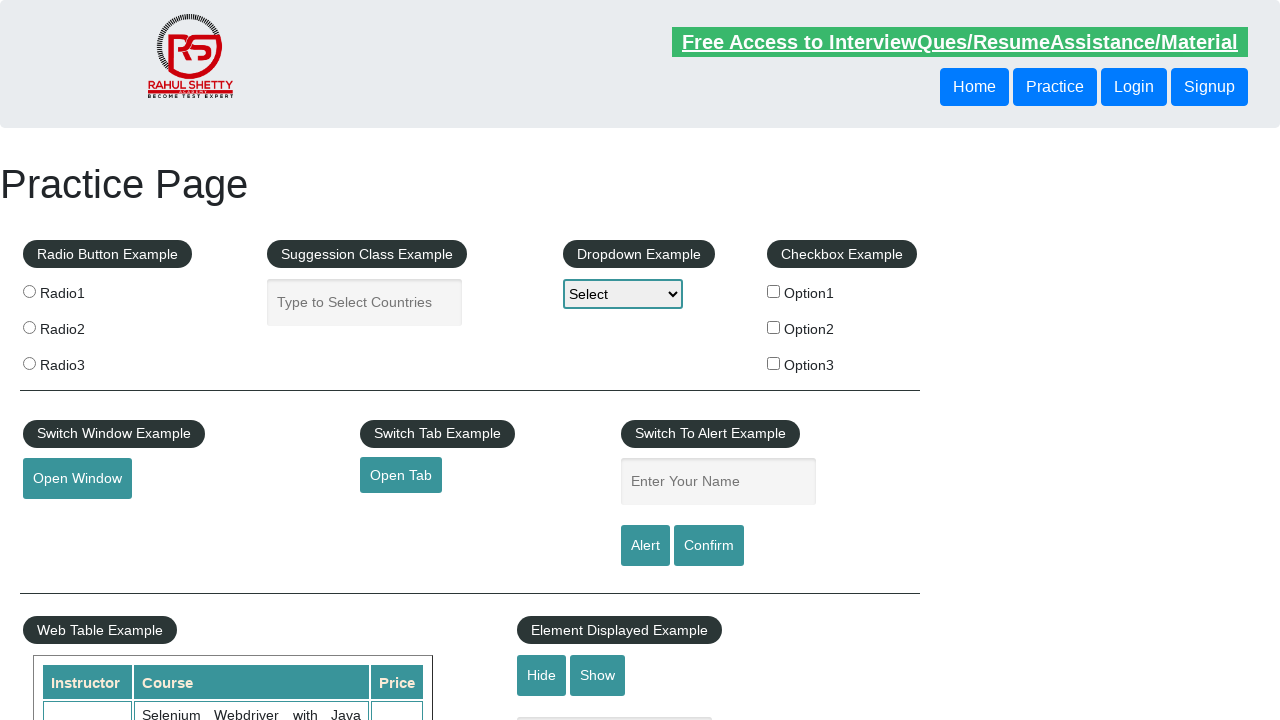

Clicked button to trigger simple alert at (645, 546) on #alertbtn
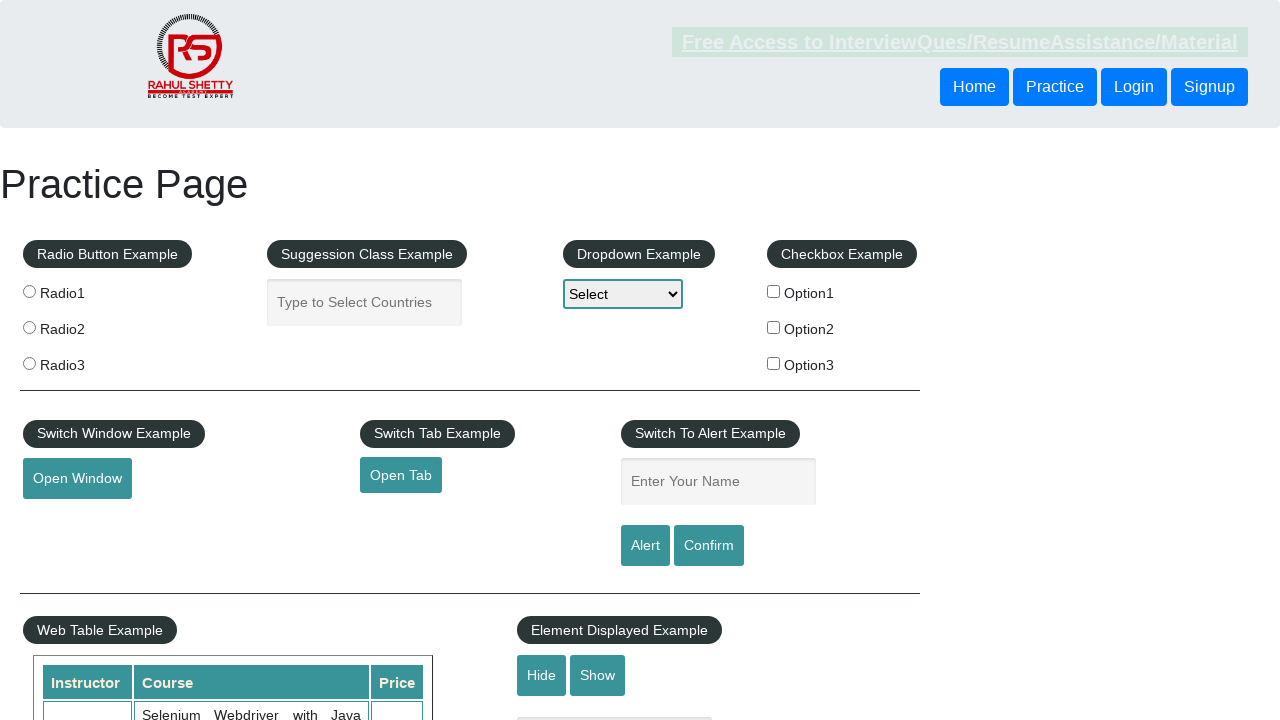

Set up dialog handler to accept alert
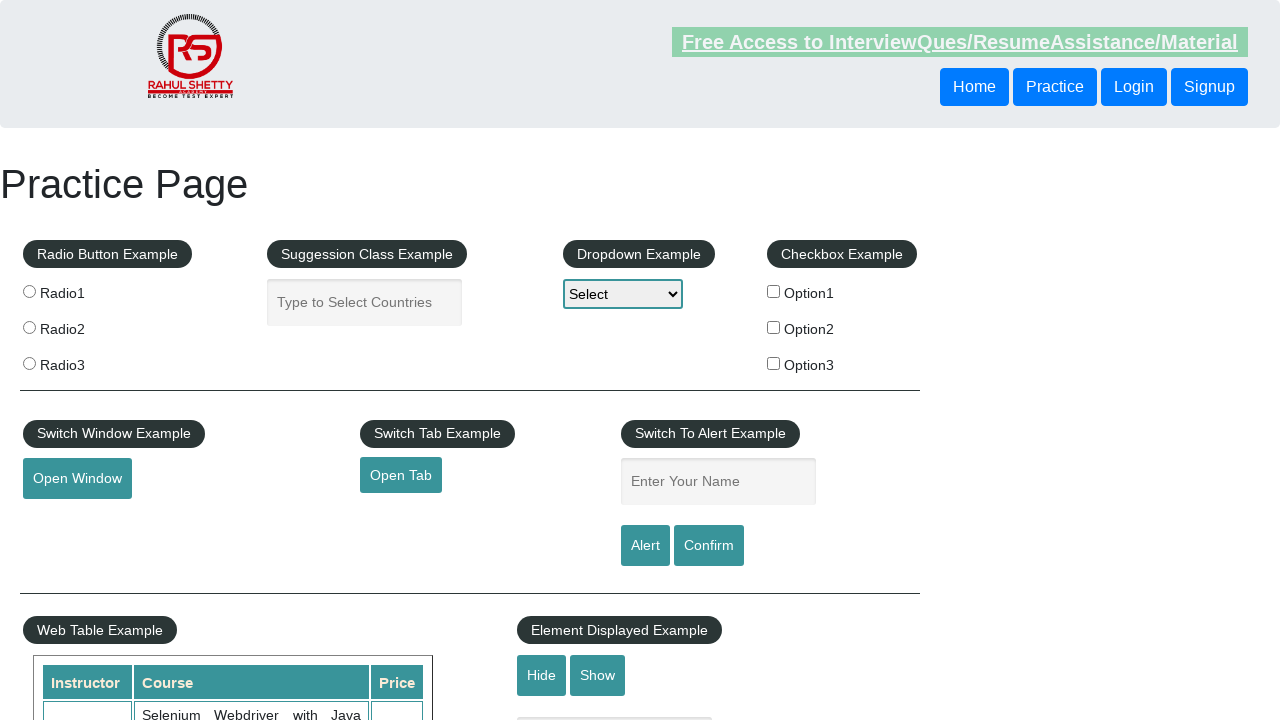

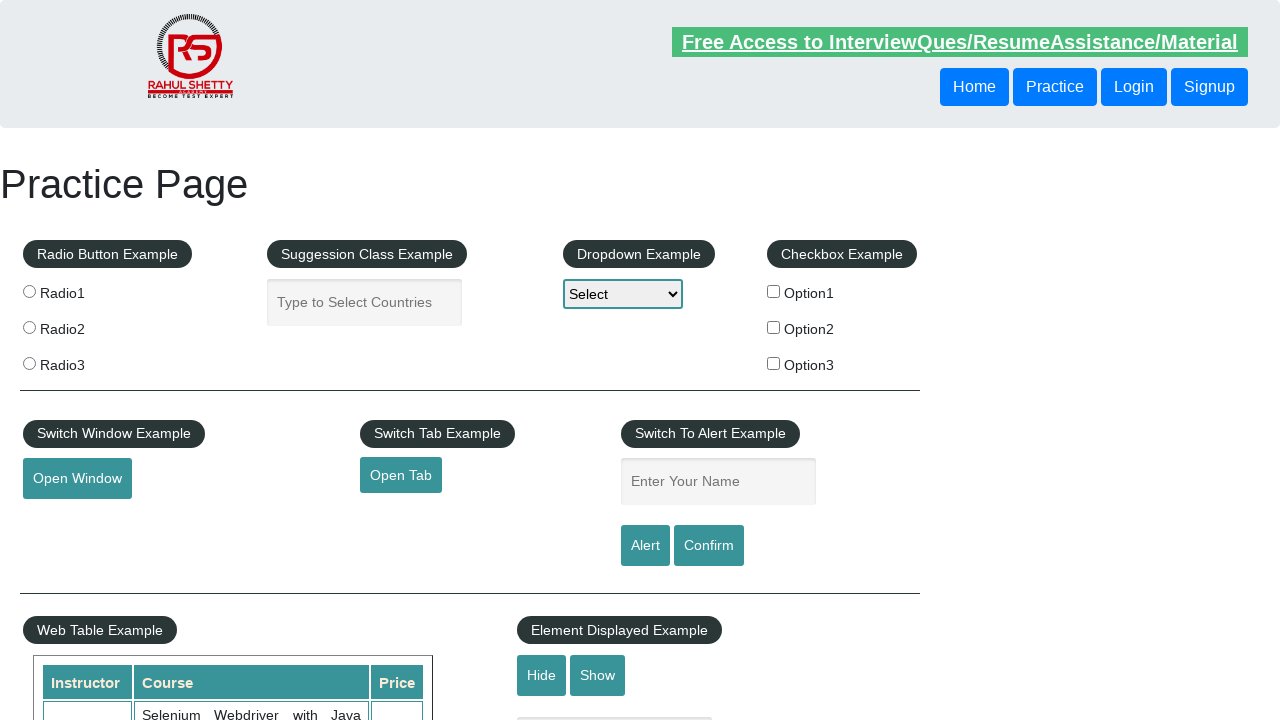